Tests a library app form by entering an email address, clicking the request/submit button, and verifying that a success alert message is displayed.

Starting URL: https://library-app.firebaseapp.com

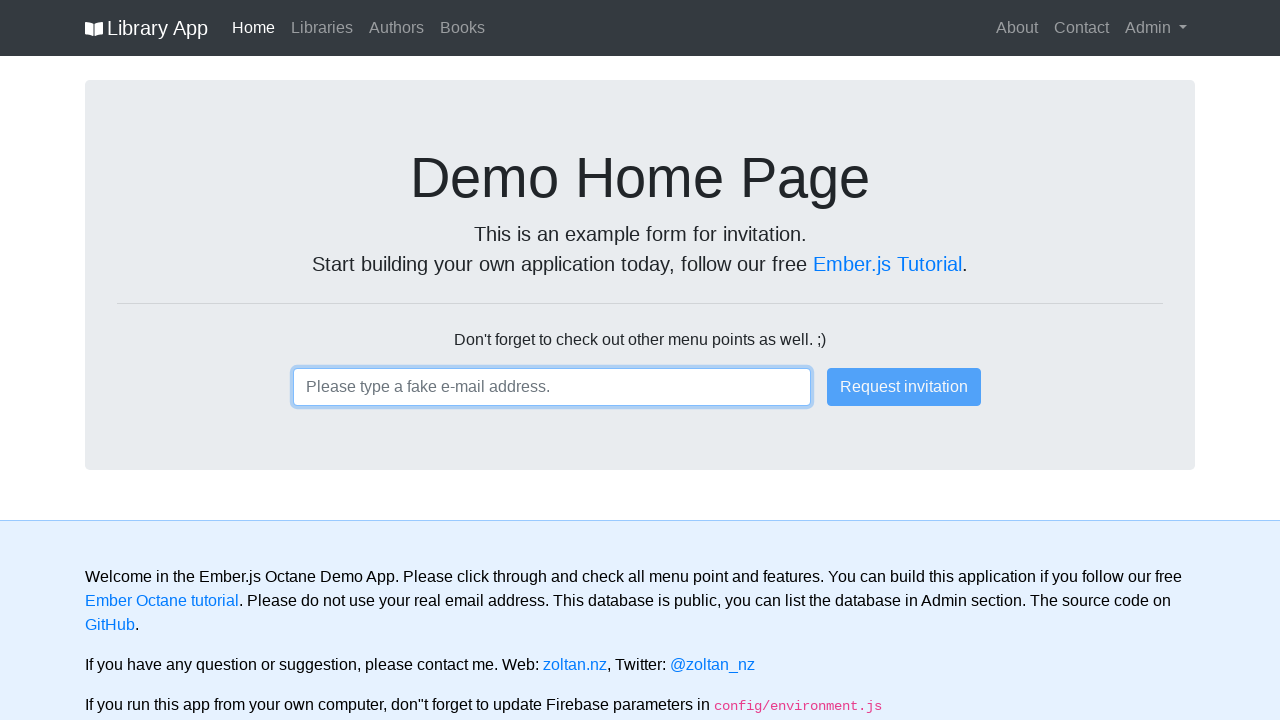

Filled email input field with 'testuser_7493@example.com' on input
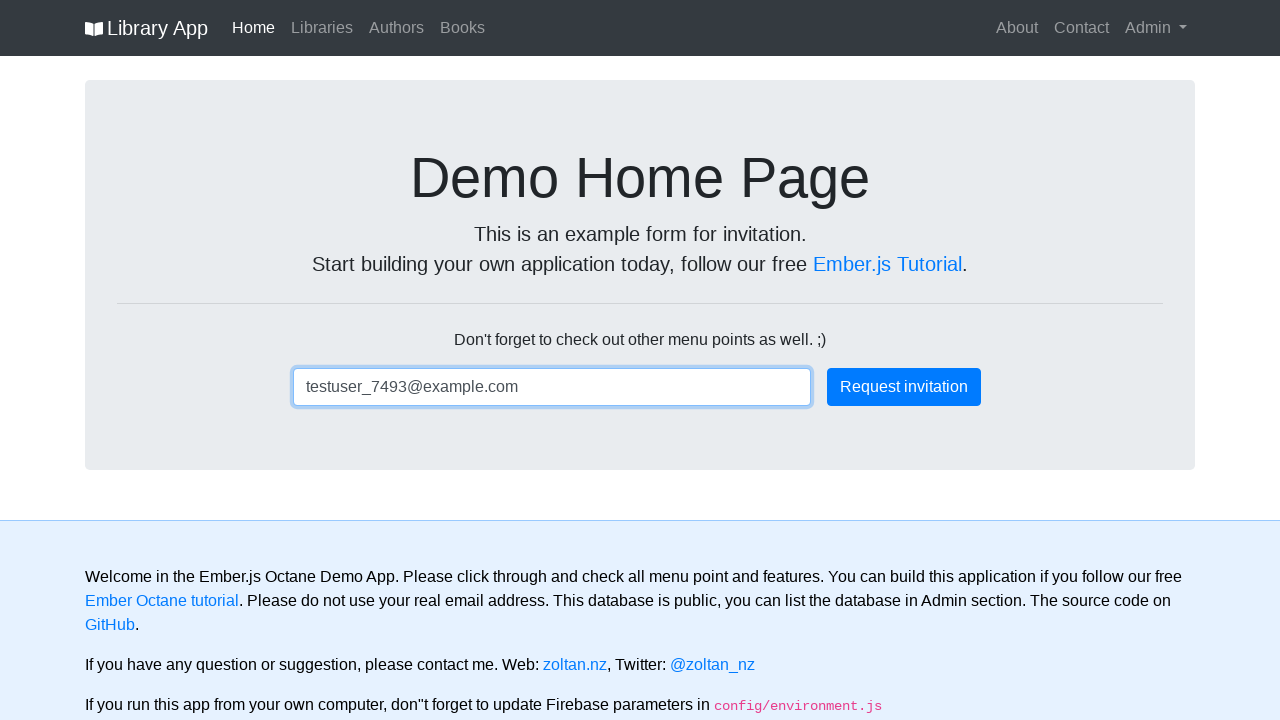

Clicked the primary submit button at (904, 387) on .btn-primary
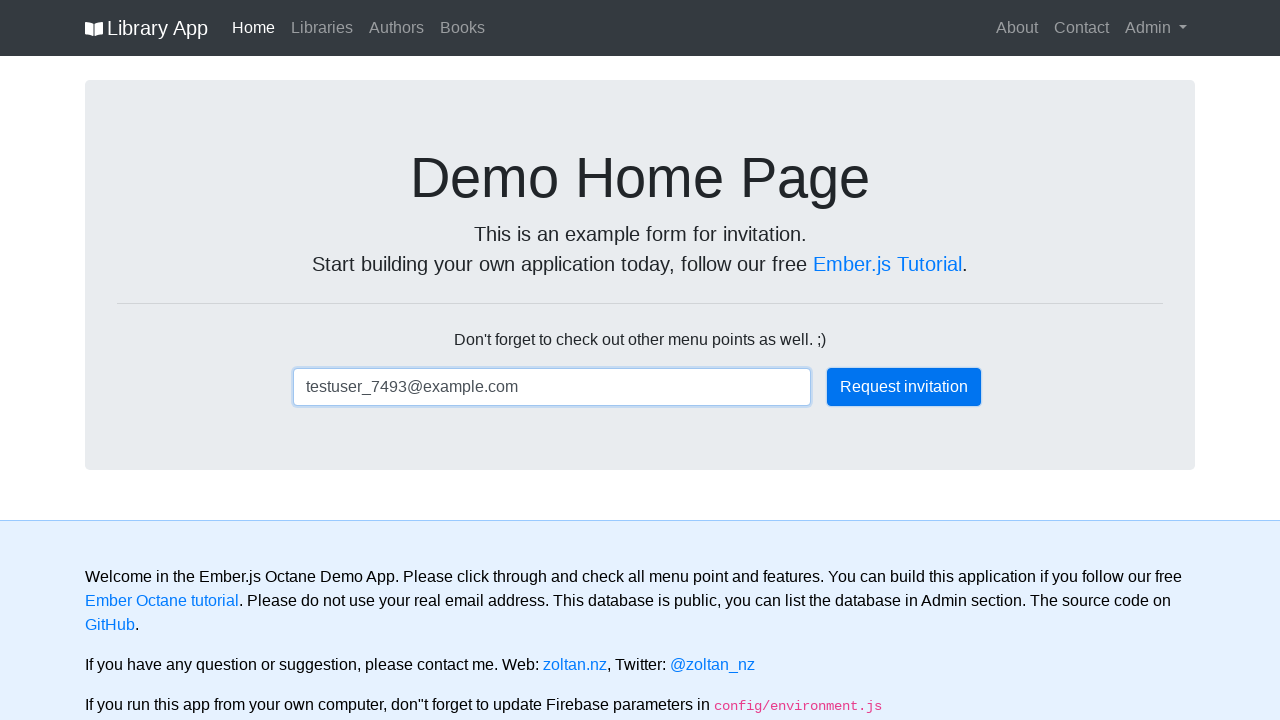

Success alert message appeared
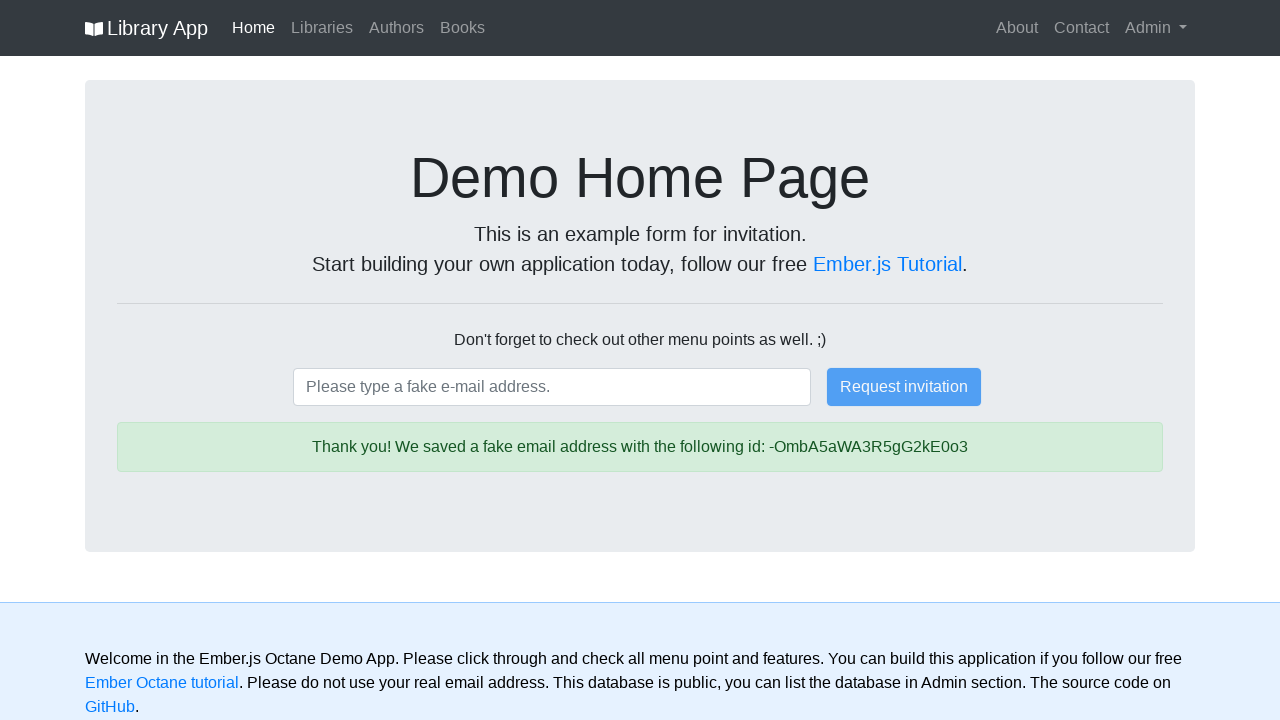

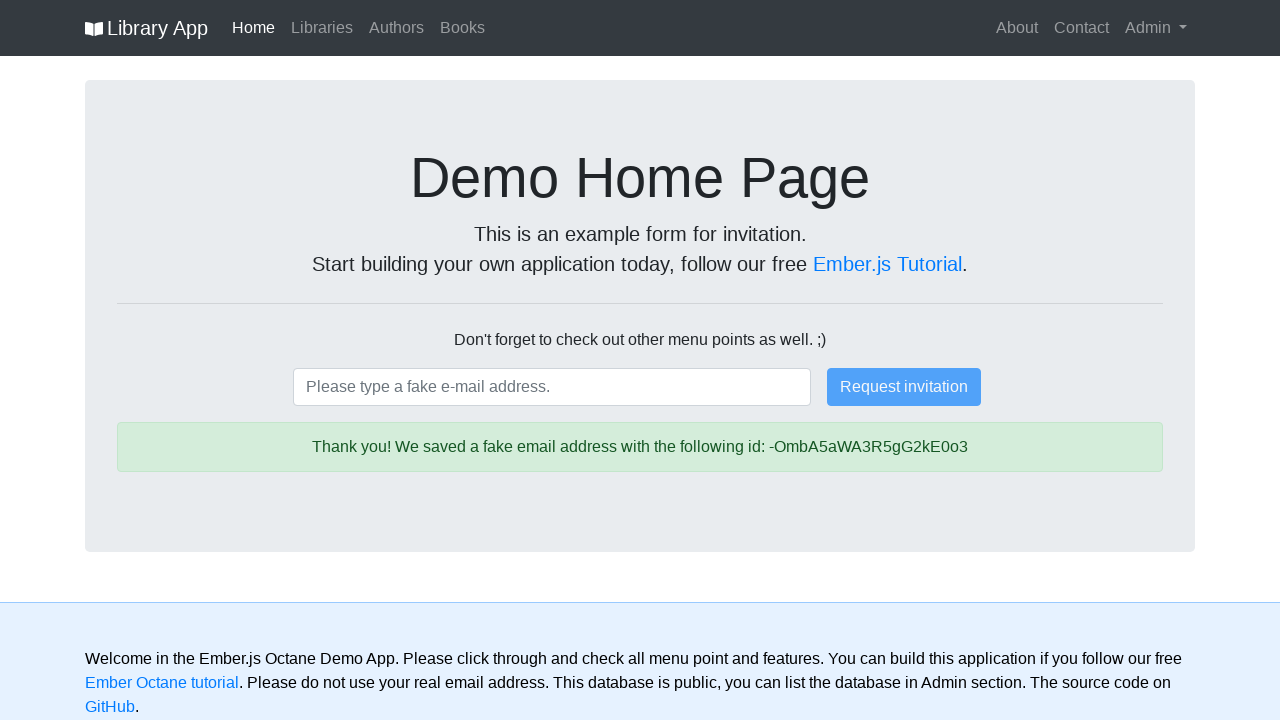